Tests a slow calculator by setting a delay value, performing an addition operation (7 + 8), and verifying the result equals 15

Starting URL: https://bonigarcia.dev/selenium-webdriver-java/slow-calculator.html

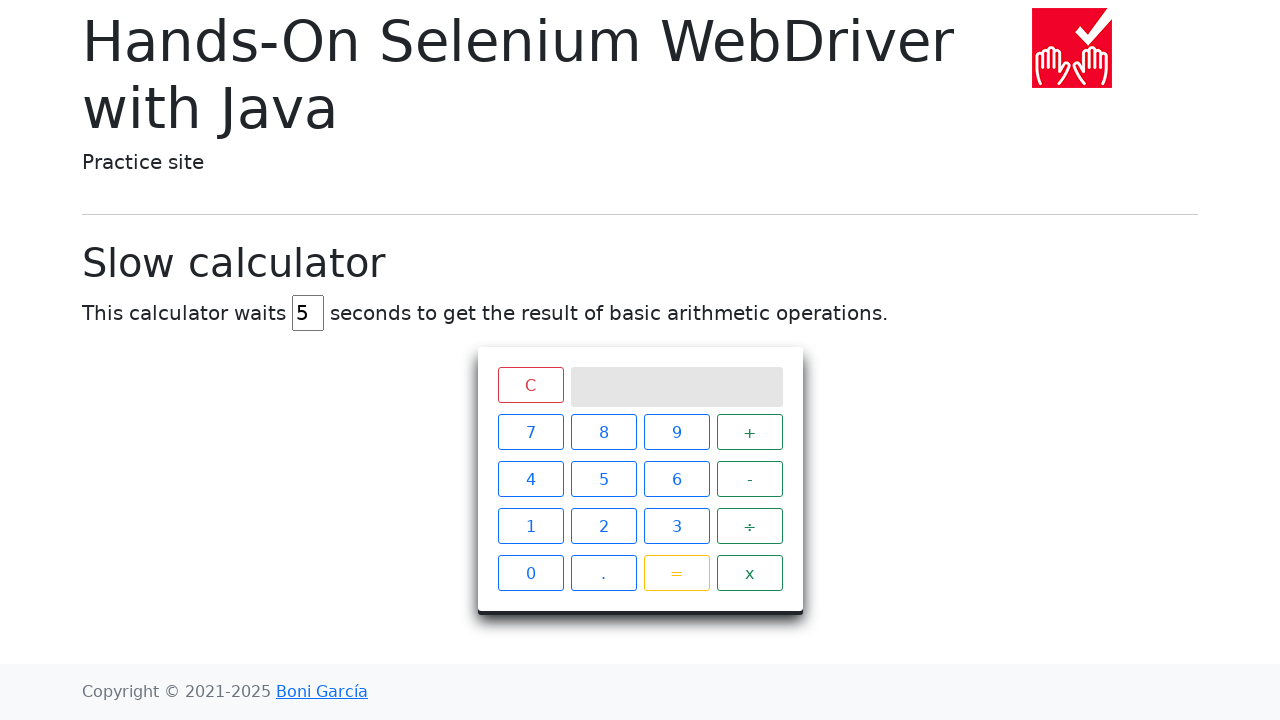

Navigated to slow calculator page
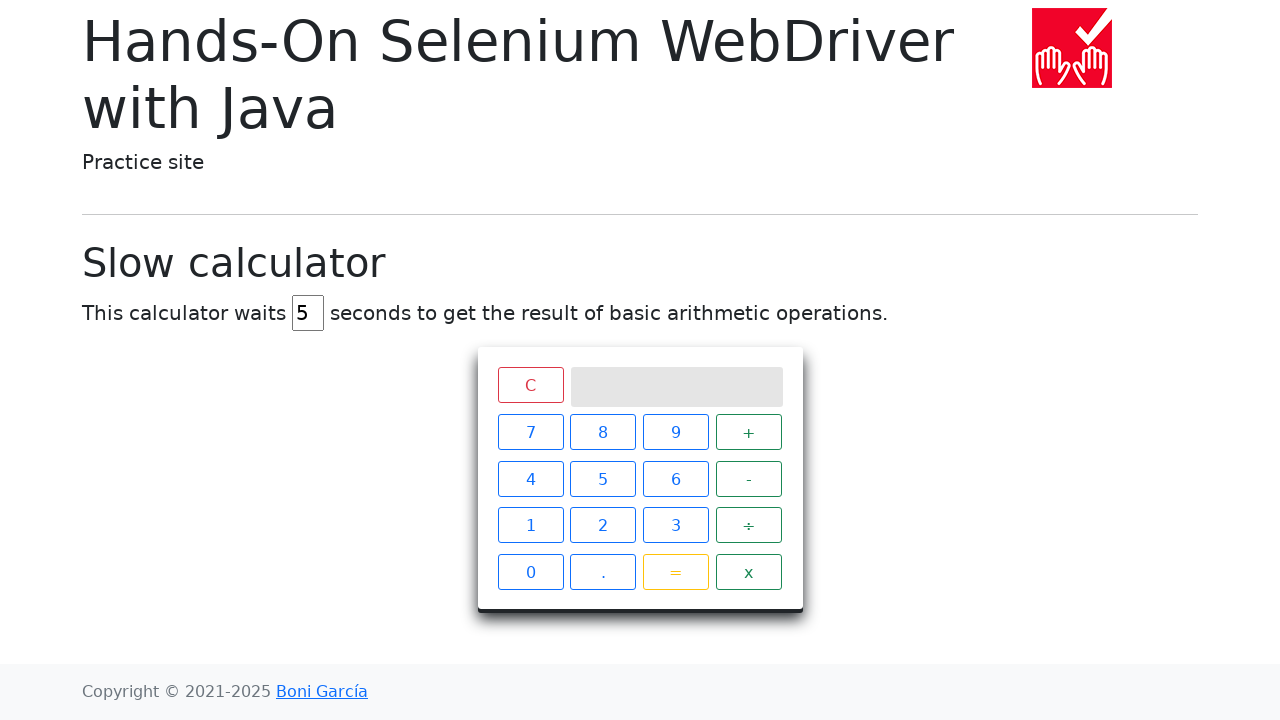

Cleared delay input field on input[id="delay"]
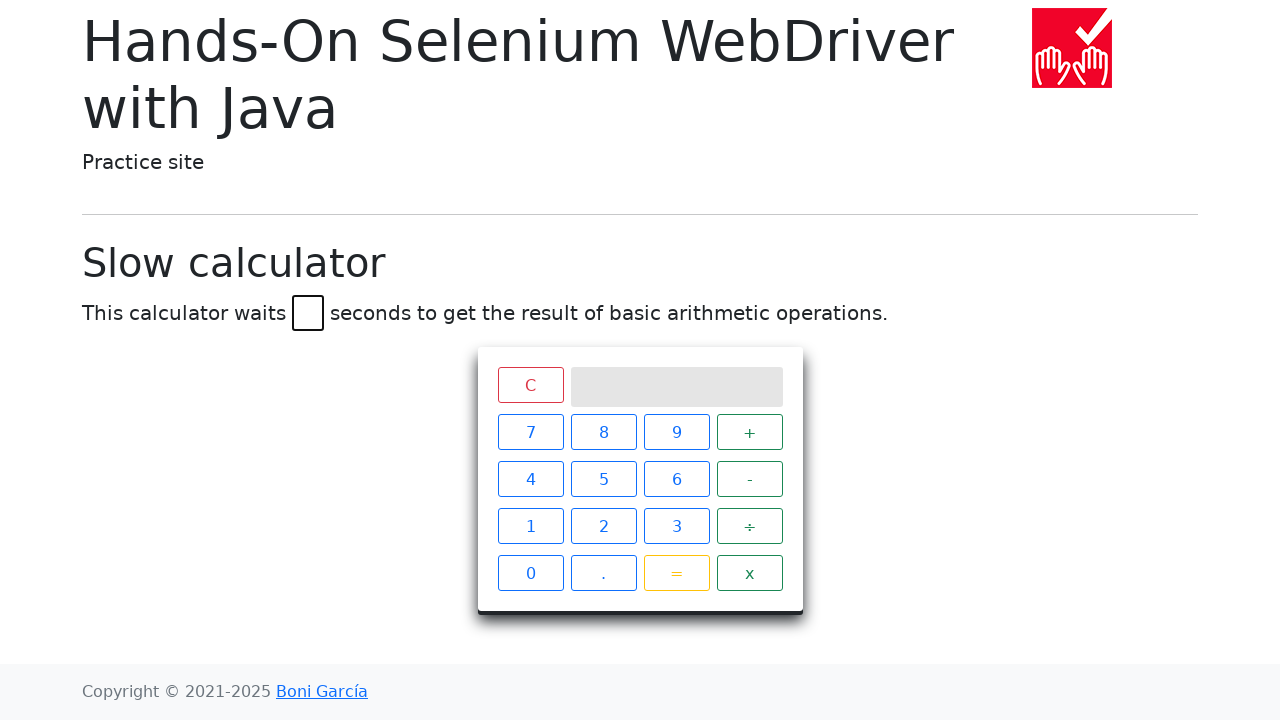

Set delay value to 3 seconds on input[id="delay"]
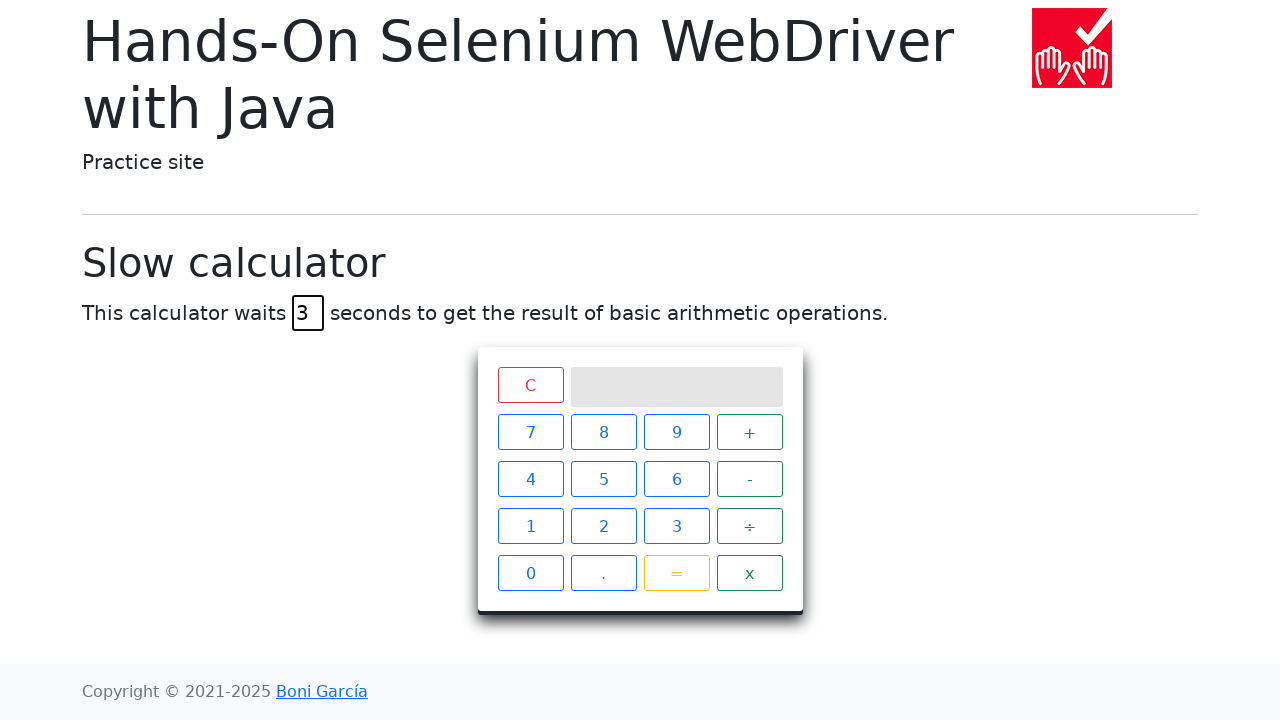

Clicked number 7 at (530, 432) on xpath=//span[contains(text(),"7")]
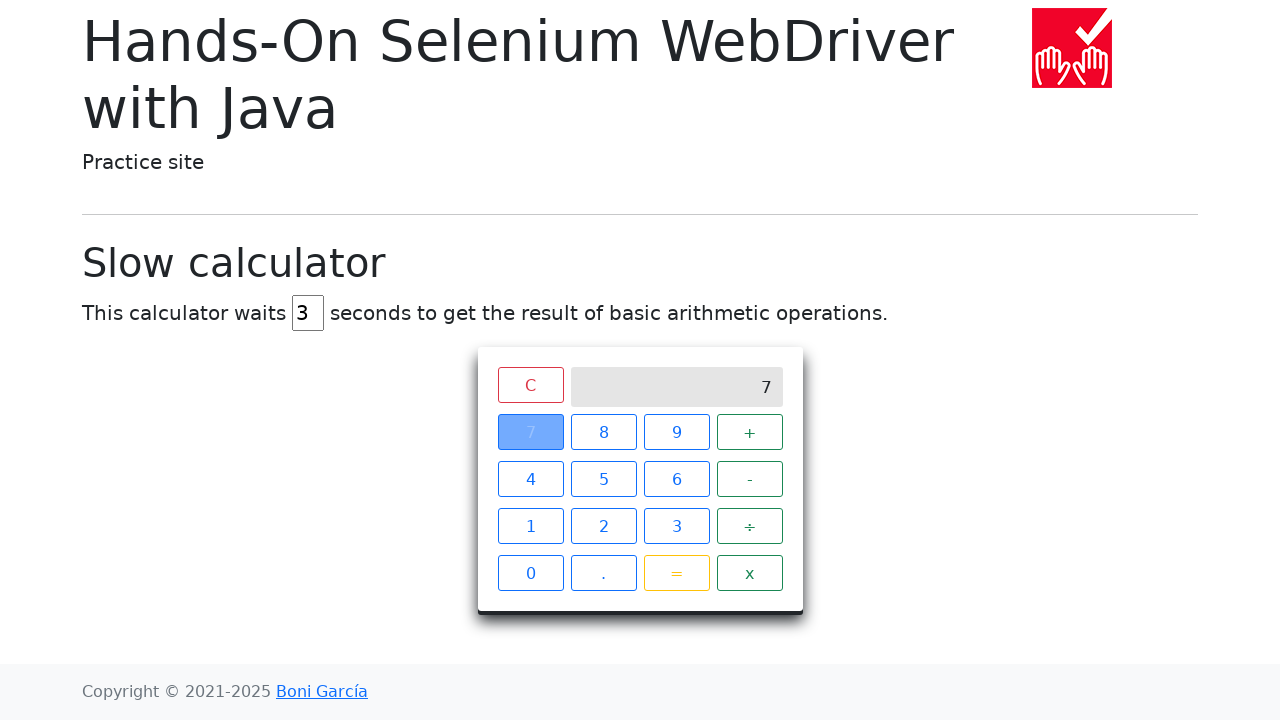

Clicked plus operator at (750, 432) on xpath=//span[contains(text(),"+")]
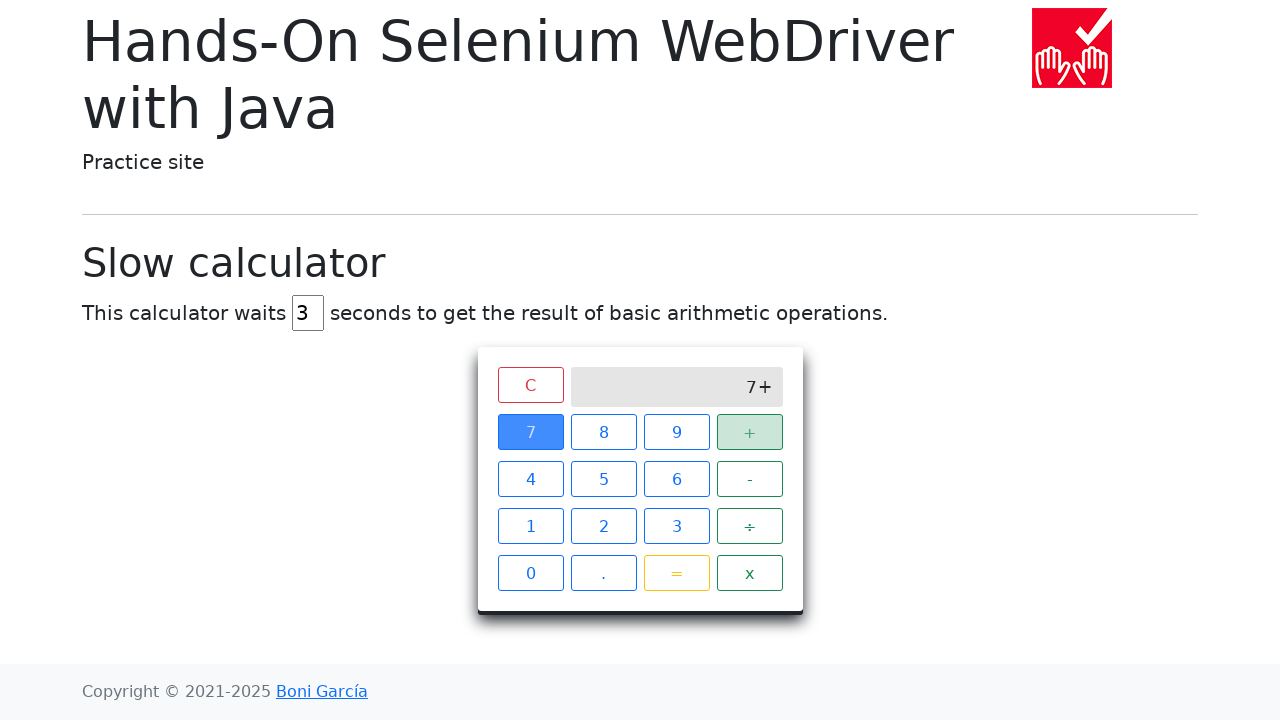

Clicked number 8 at (604, 432) on xpath=//span[contains(text(),"8")]
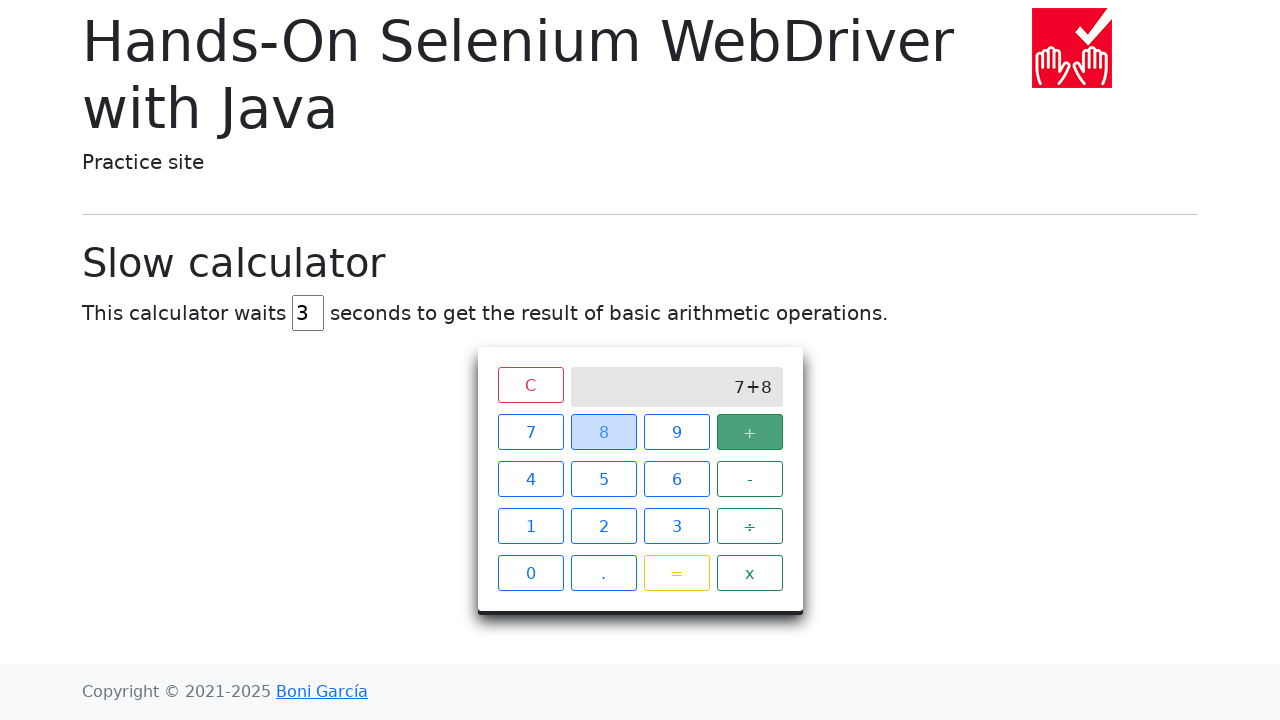

Clicked equals button to calculate result at (676, 573) on xpath=//span[contains(text(),"=")]
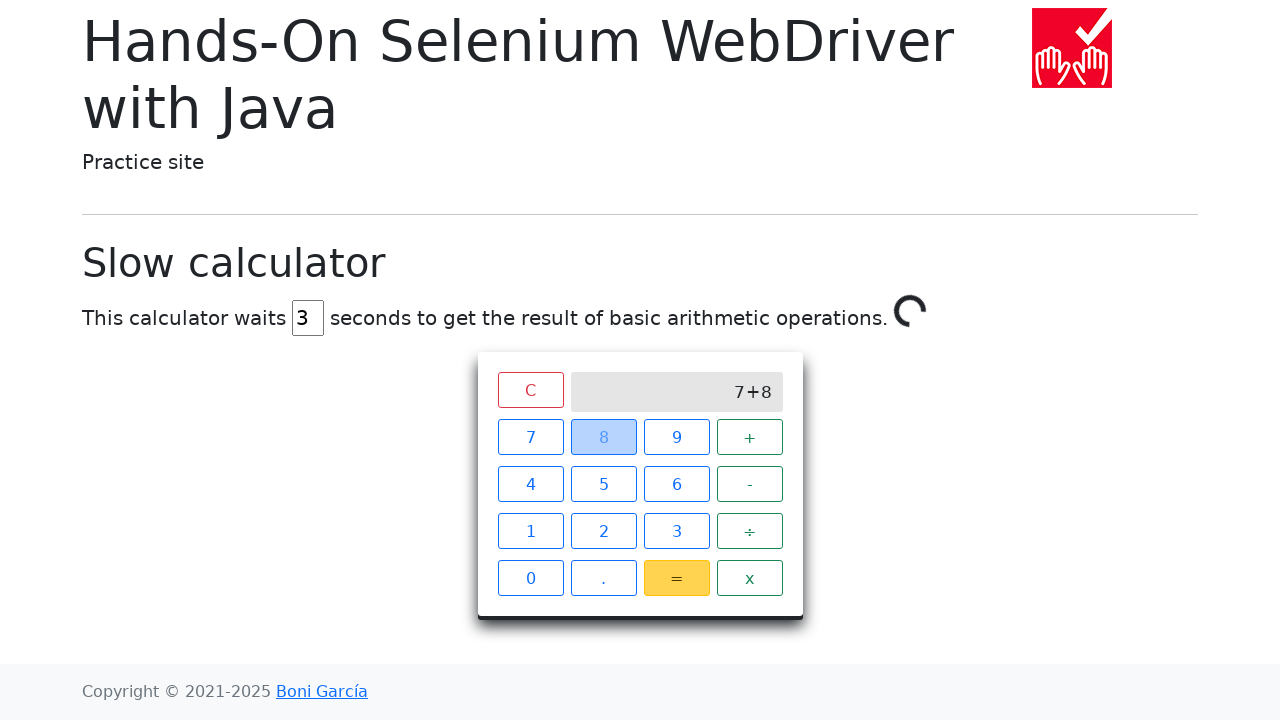

Calculator result verified as 15 (7 + 8)
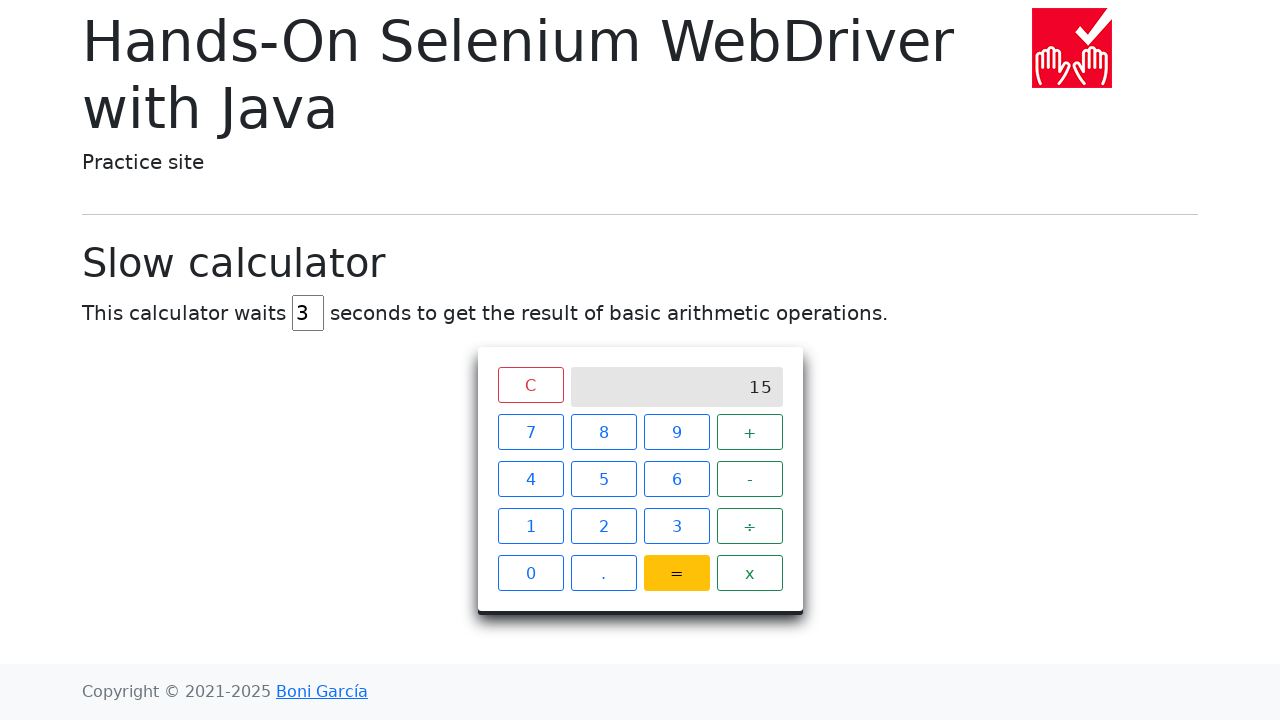

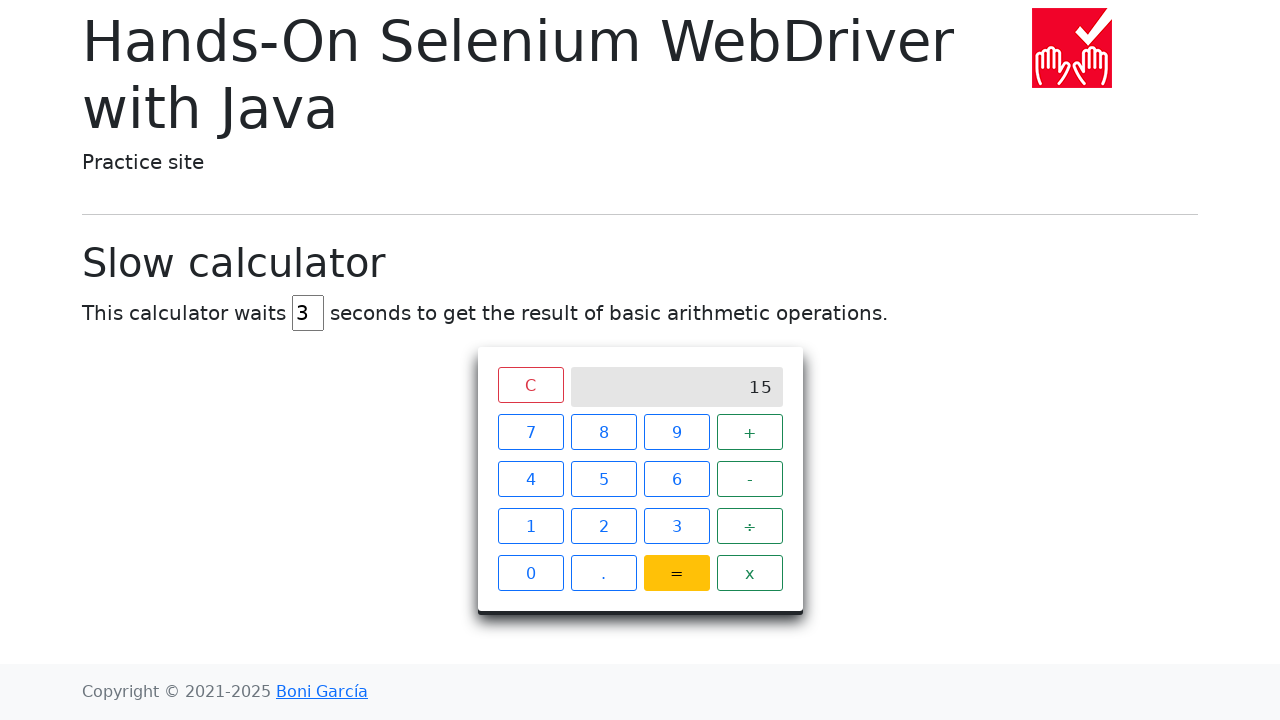